Tests drag and drop using click and hold approach - clicks and holds source element, moves to target, then releases

Starting URL: https://jqueryui.com/droppable/

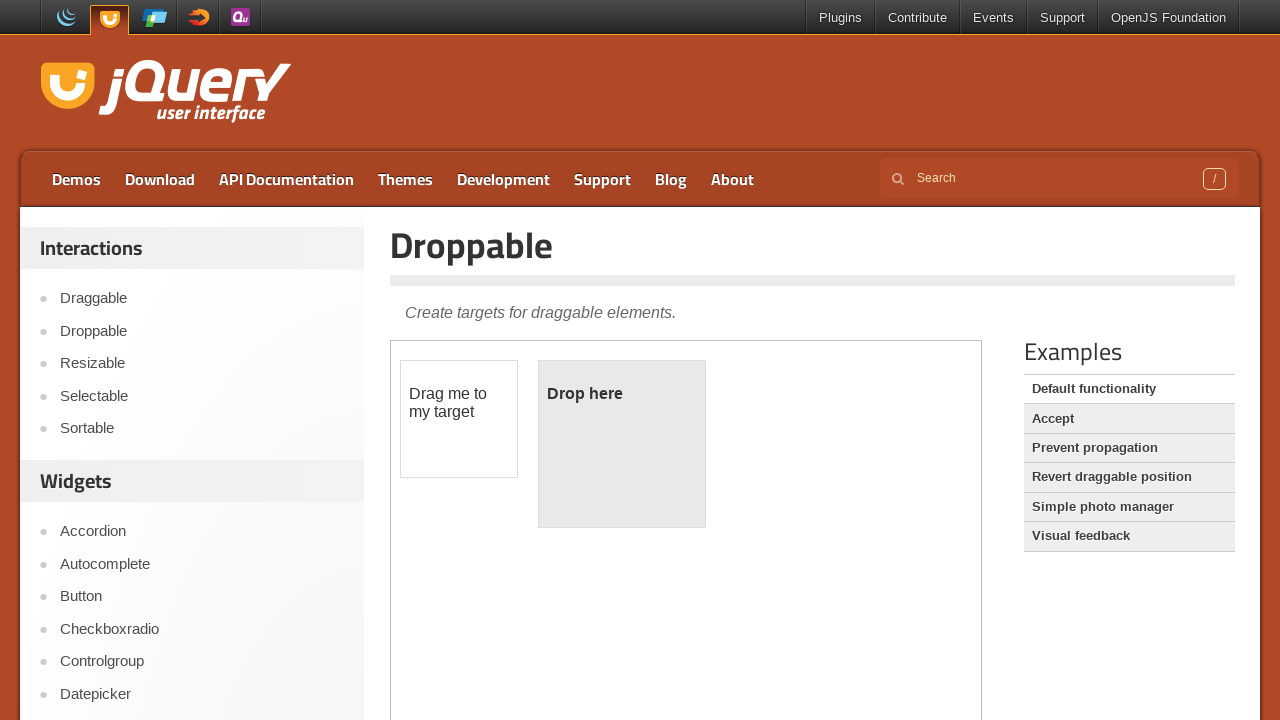

Located iframe containing drag and drop elements
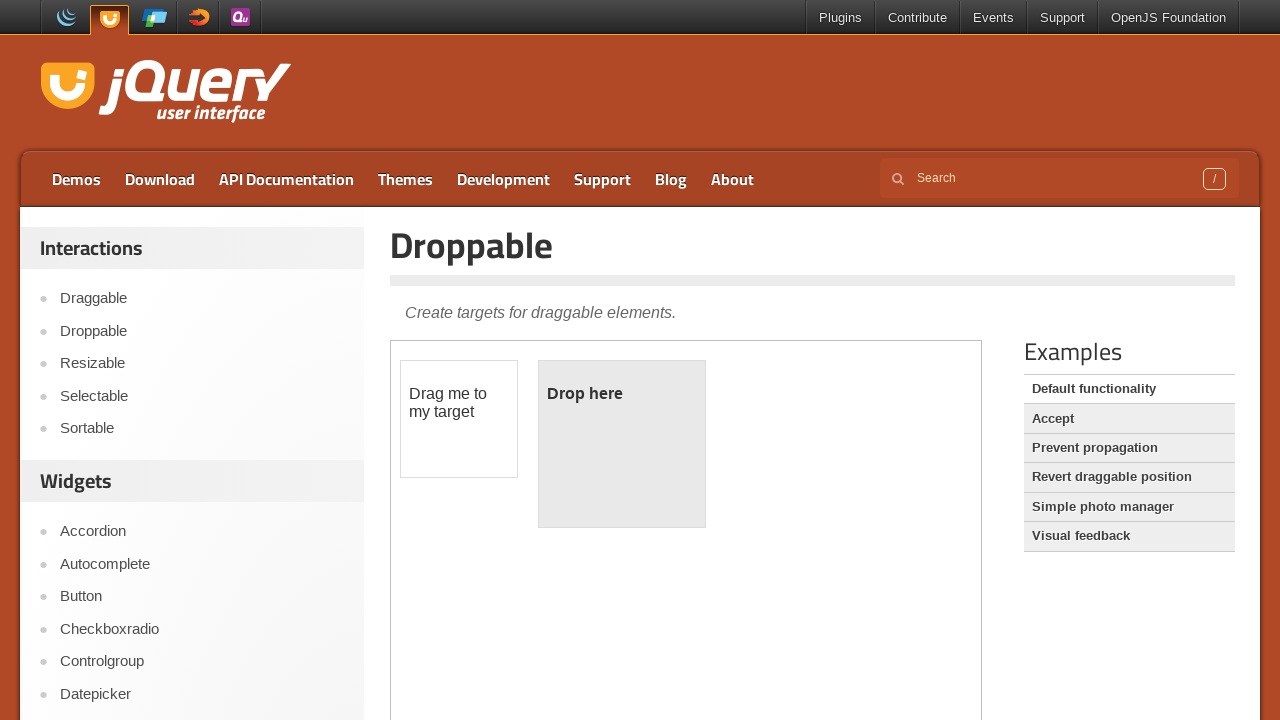

Located draggable source element
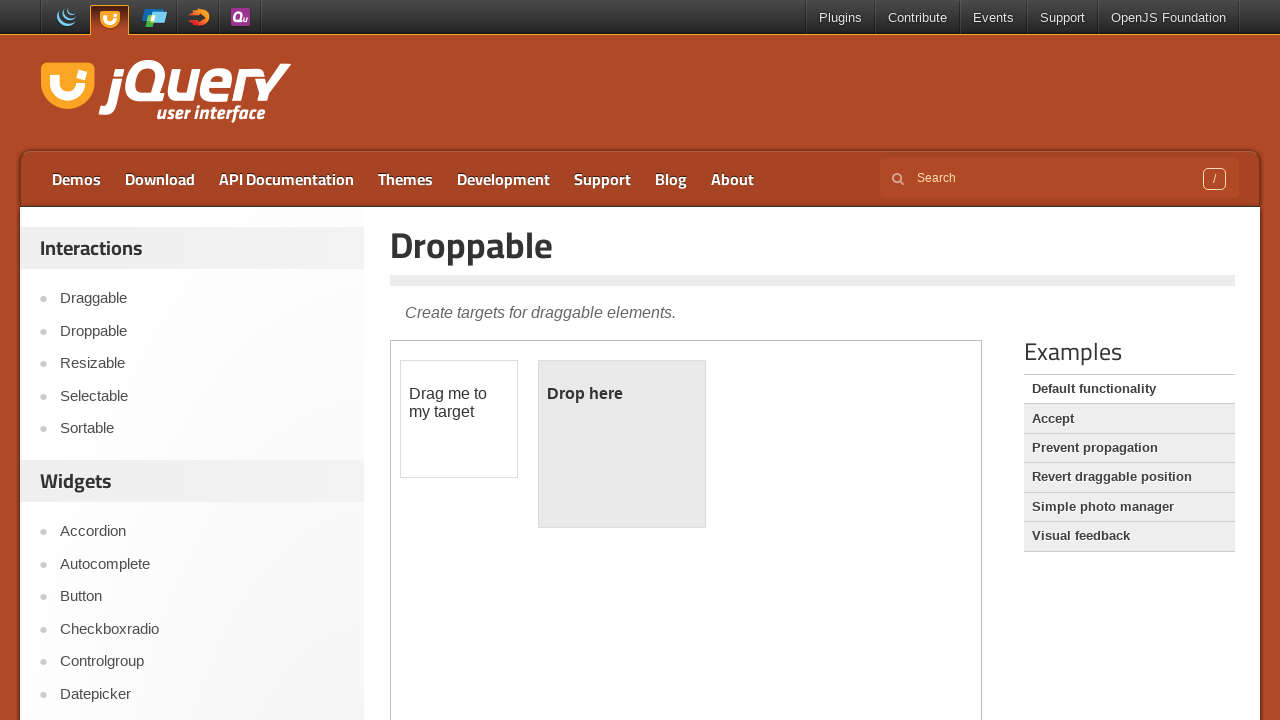

Located droppable target element
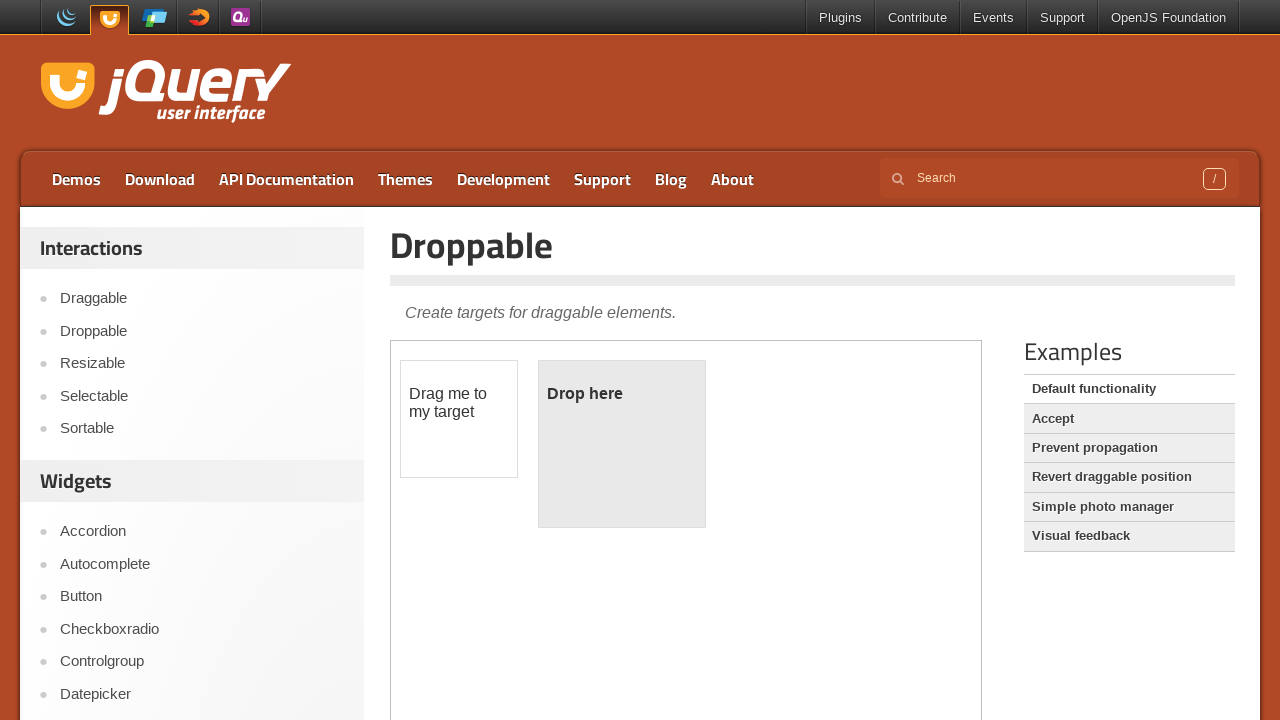

Performed drag and drop operation - dragged source element to target using click and hold approach at (622, 444)
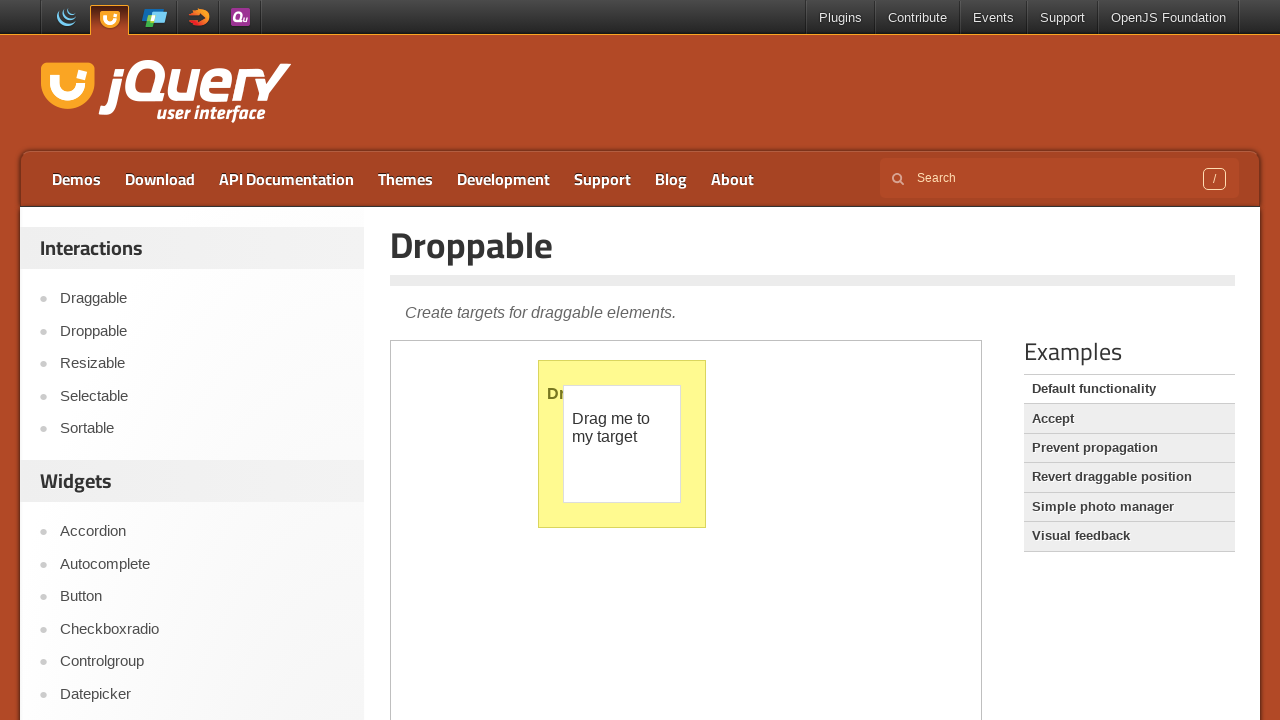

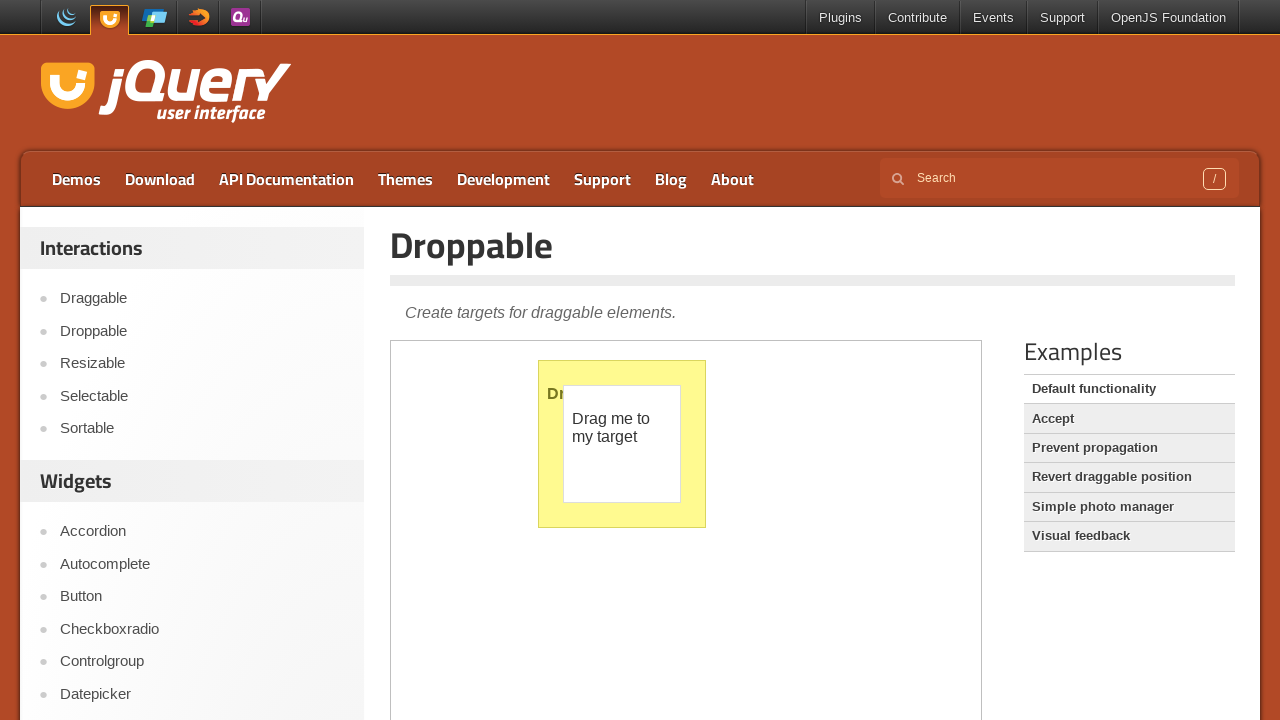